Tests clicking a growing button element and verifies that "Event Triggered" text appears after the click

Starting URL: https://testpages.herokuapp.com/styled/challenges/growing-clickable.html

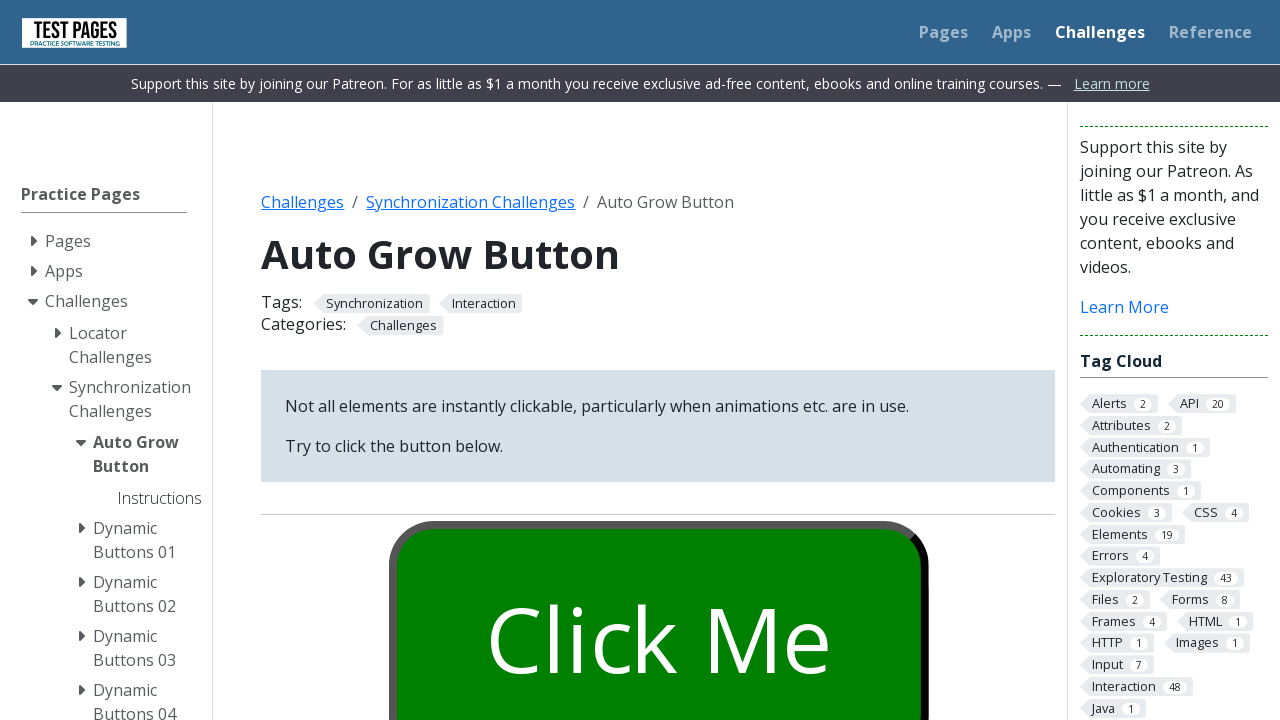

Clicked the growing button element at (658, 600) on button.styled-click-button.showgrow.grown
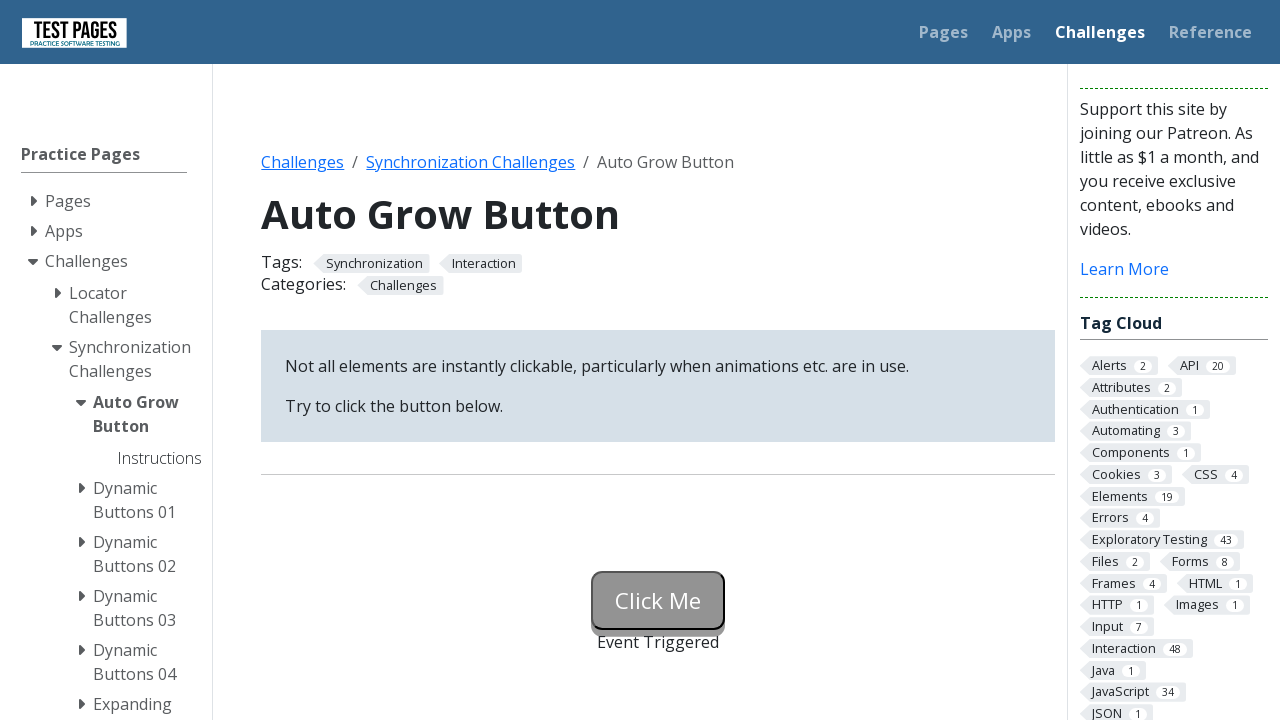

Waited for status text element to appear
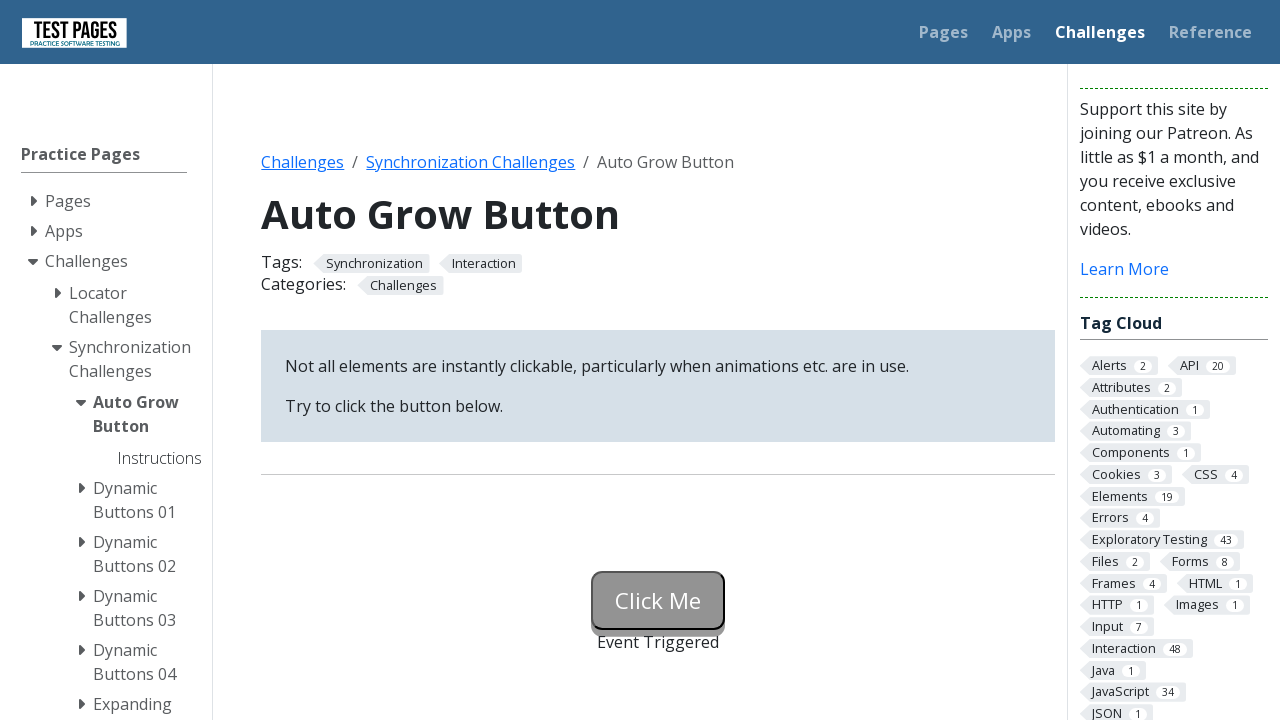

Retrieved status text content
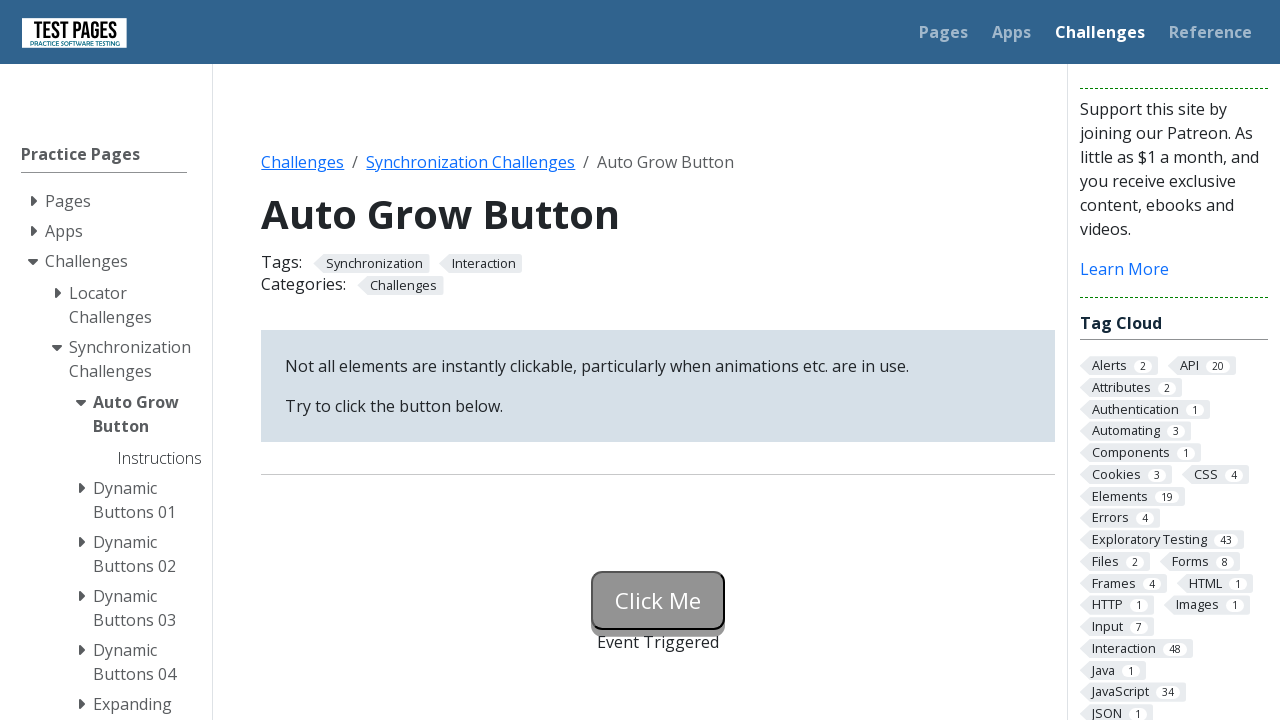

Verified that status text equals 'Event Triggered'
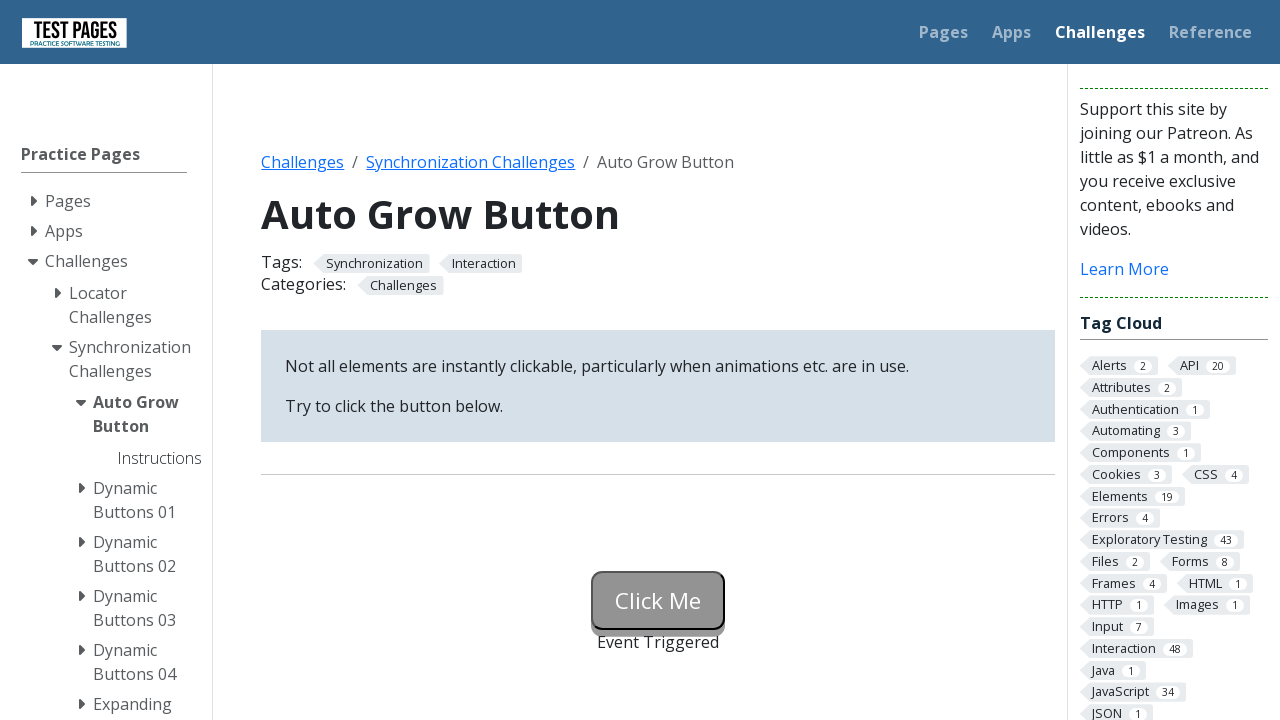

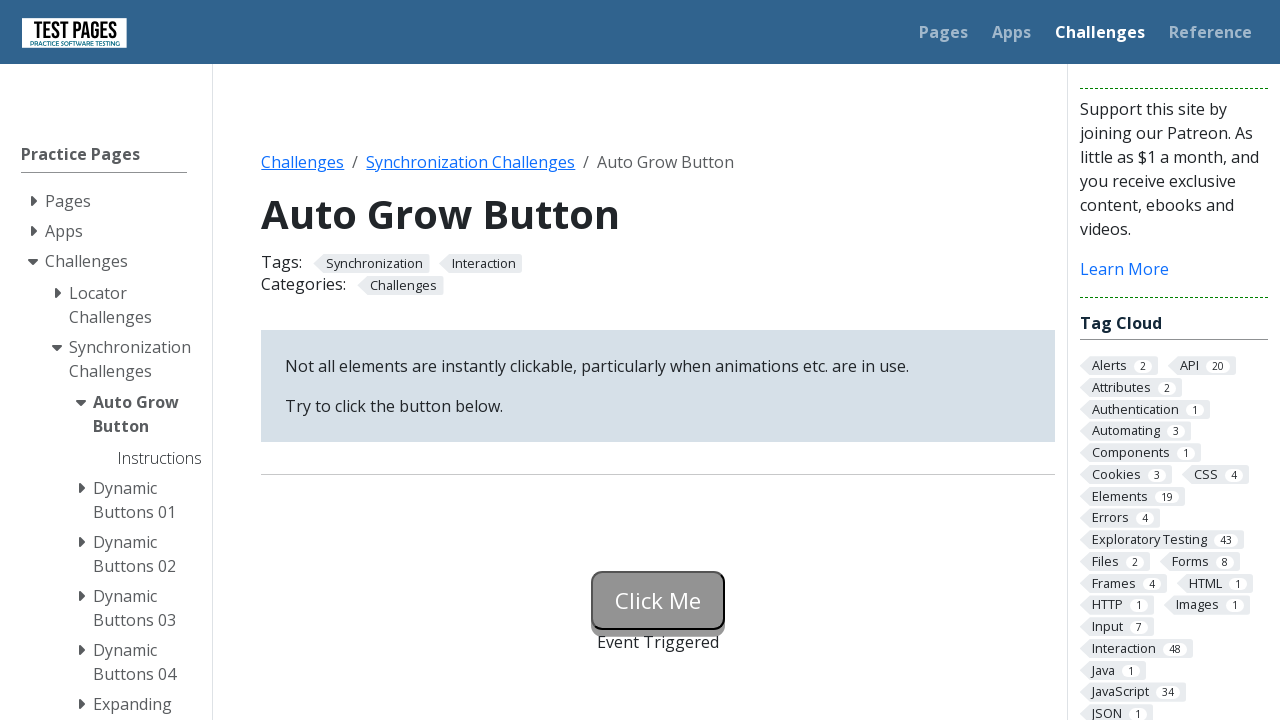